Tests navigation to Selenium Tutorial page by clicking the Selenium link and validating the page title

Starting URL: https://www.techlistic.com/

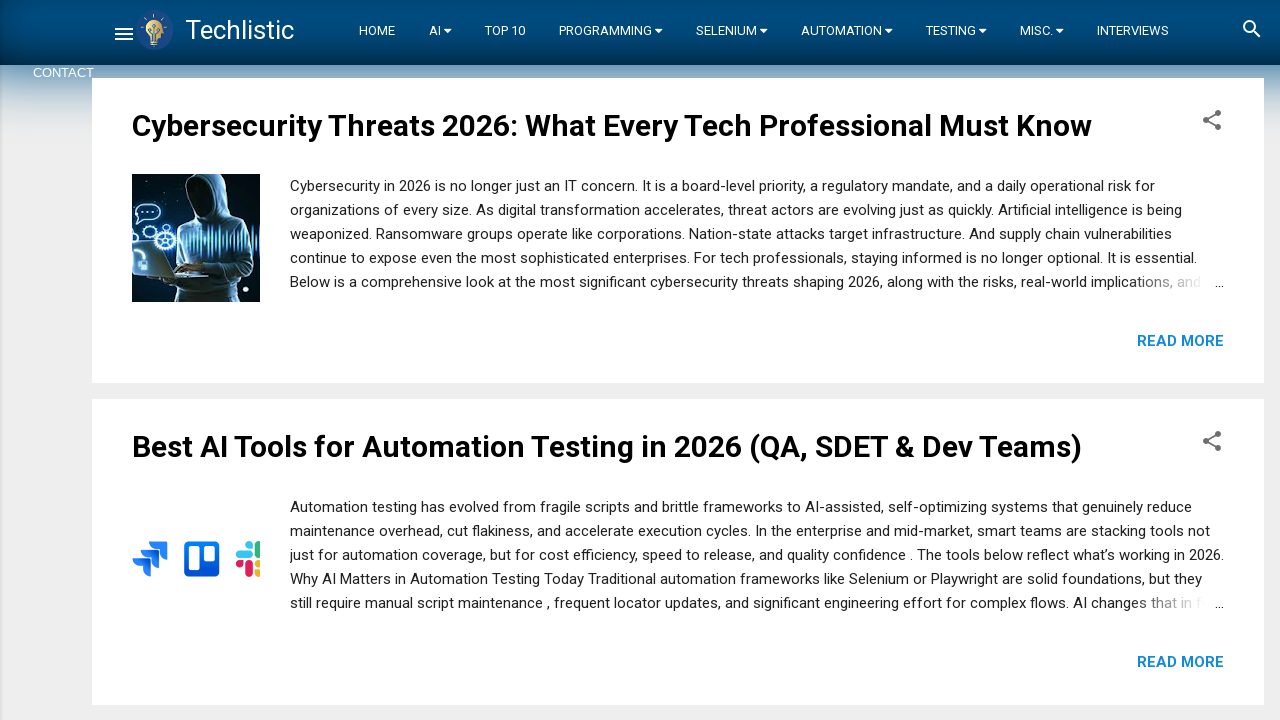

Clicked on Selenium link to navigate to Selenium Tutorial page at (731, 31) on xpath=//a[contains(text(),'Selenium')]
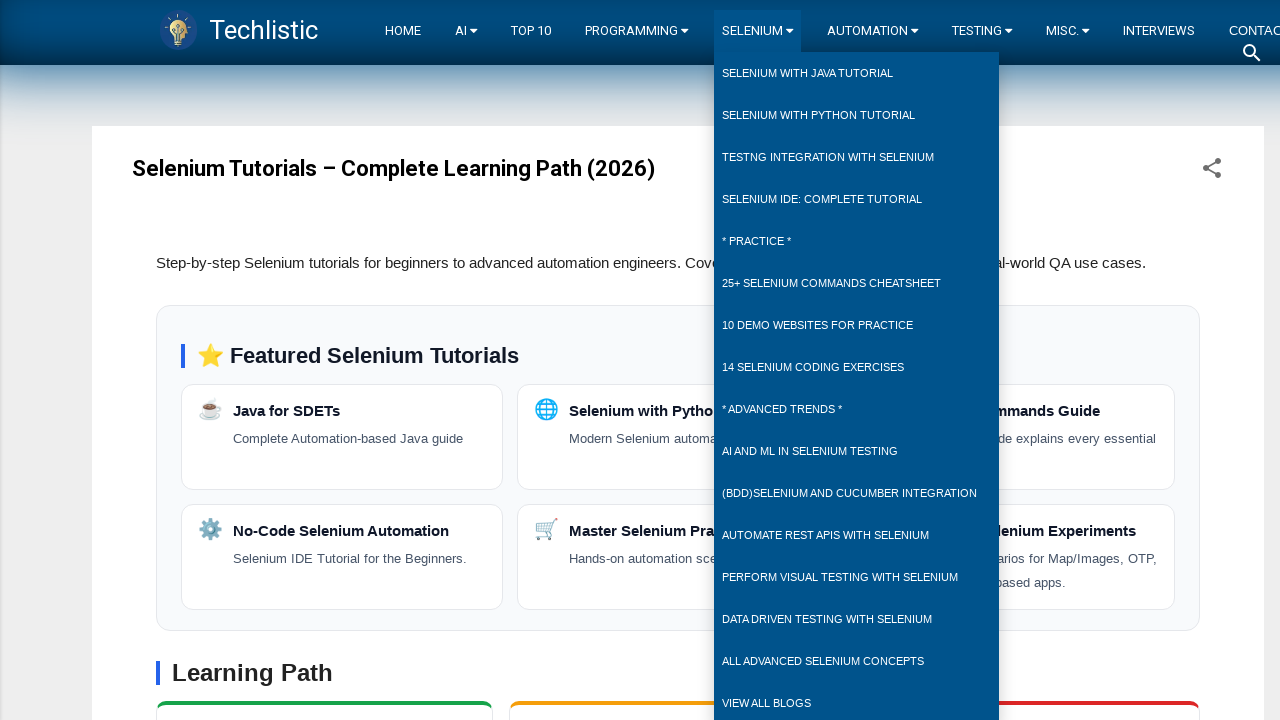

Selenium Tutorial page loaded and post title element is visible
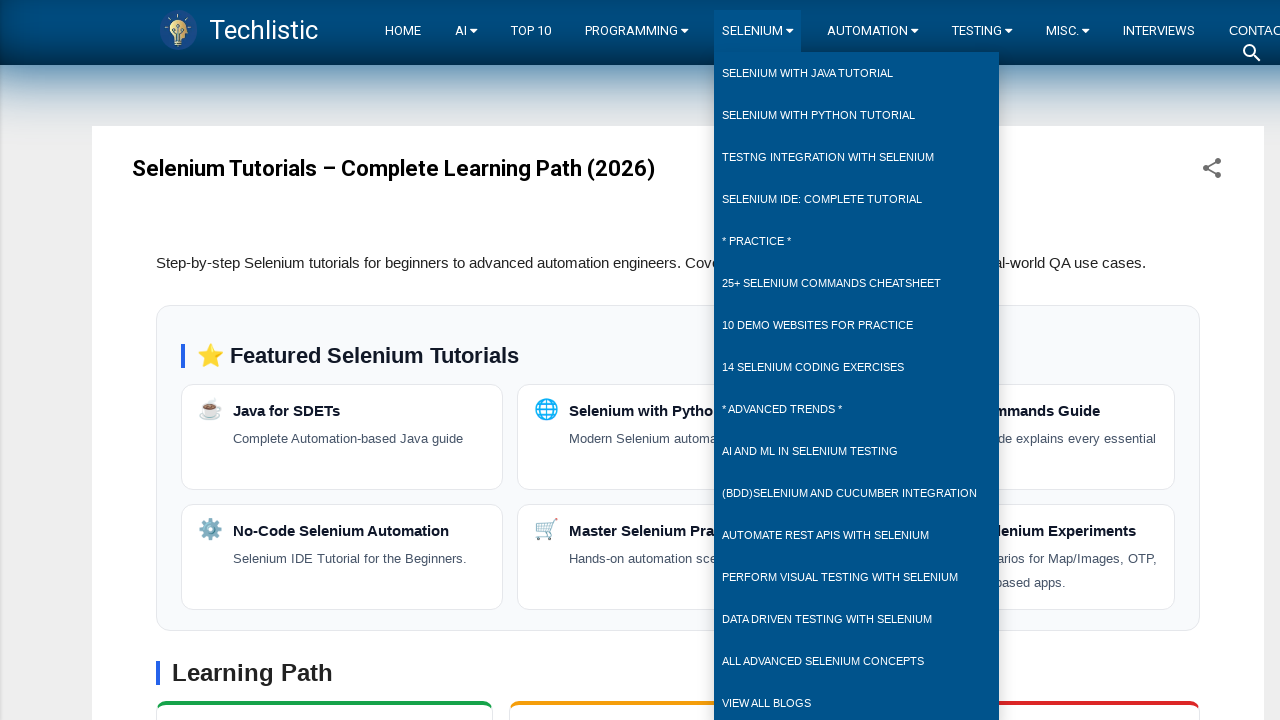

Navigated back to home page
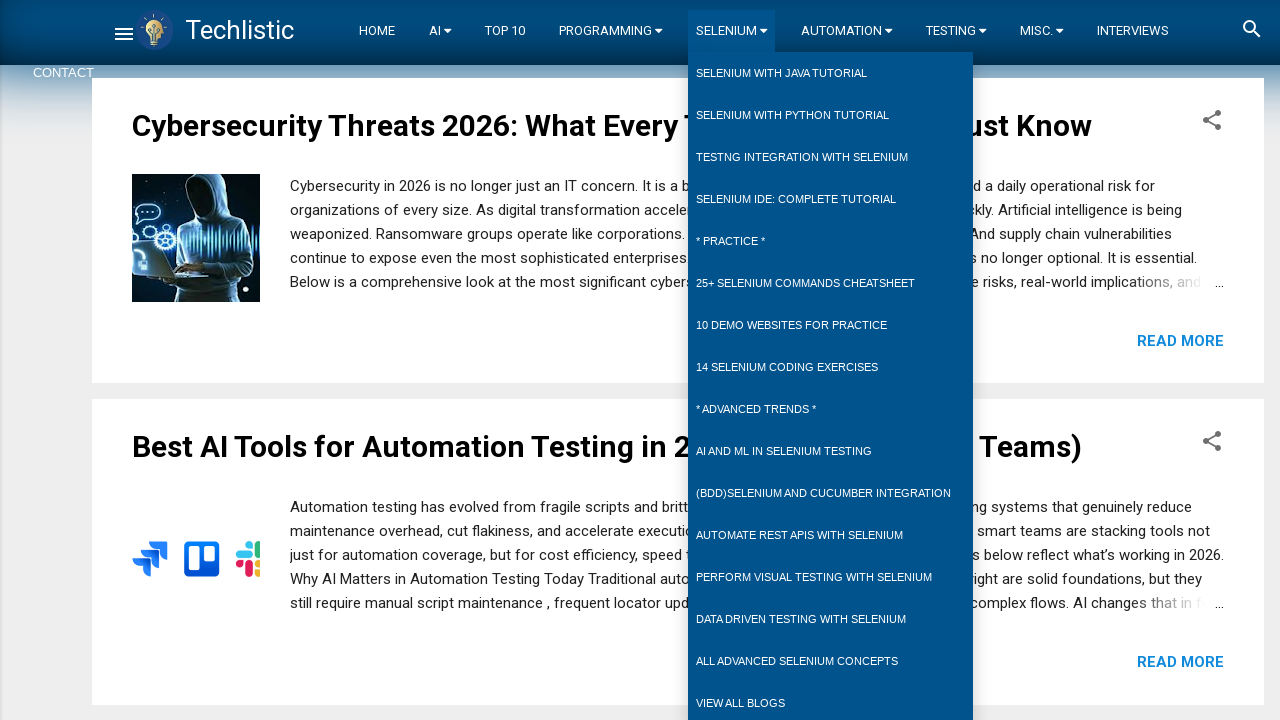

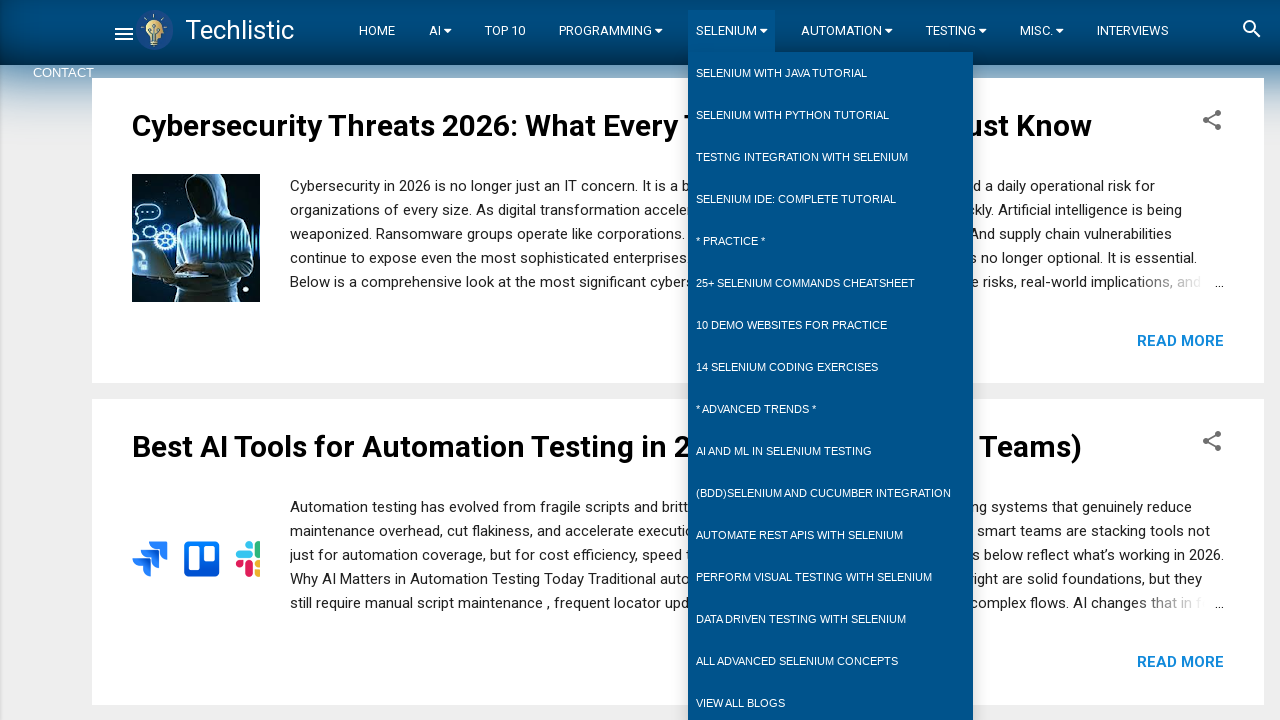